Fills out a student registration form with personal details including first name, last name, email, gender selection, mobile number, hobbies checkboxes, and current address, then submits the form.

Starting URL: https://demoqa.com/automation-practice-form

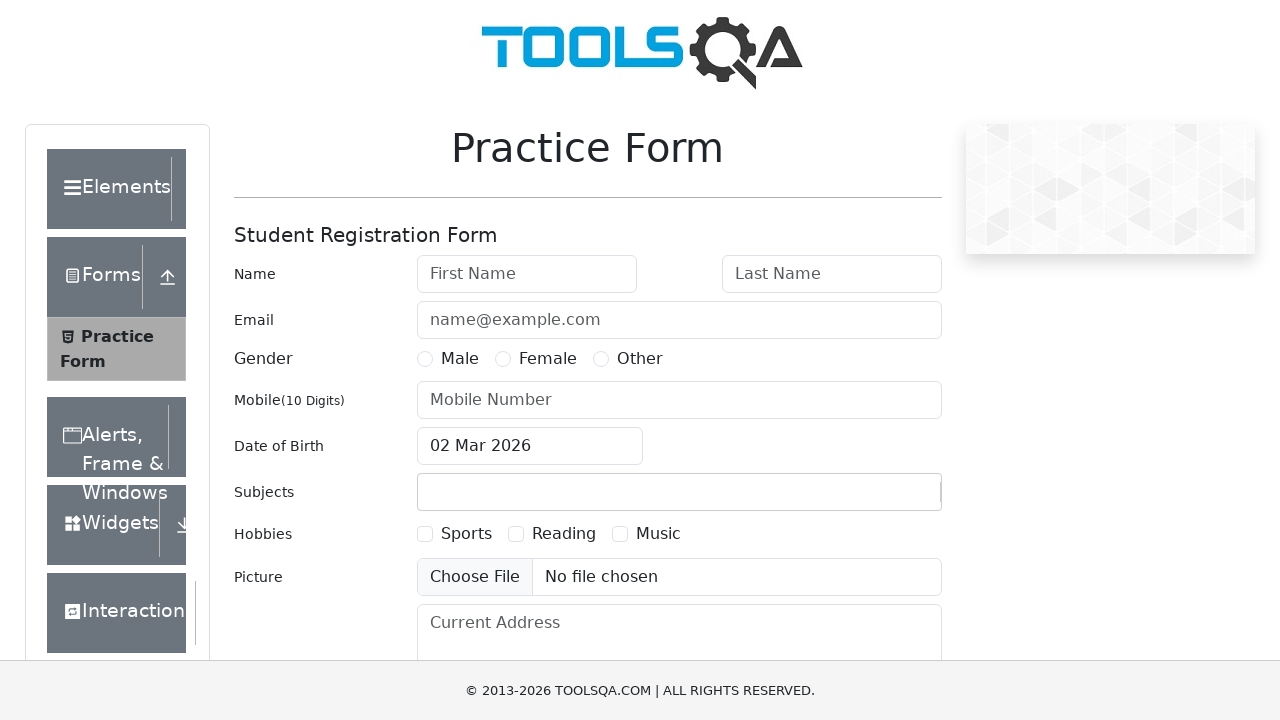

Filled first name field with 'Ravi' on //input[@placeholder='First Name']
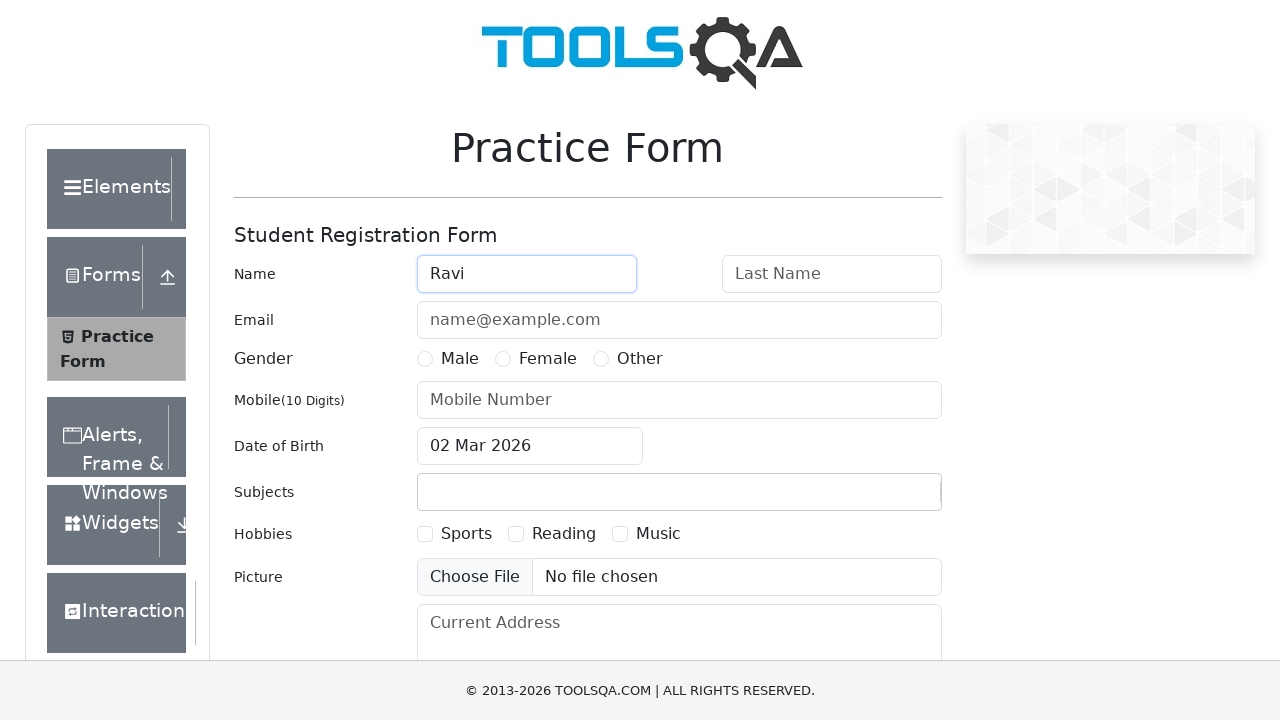

Filled last name field with 'Jadhav' on //input[@placeholder='Last Name']
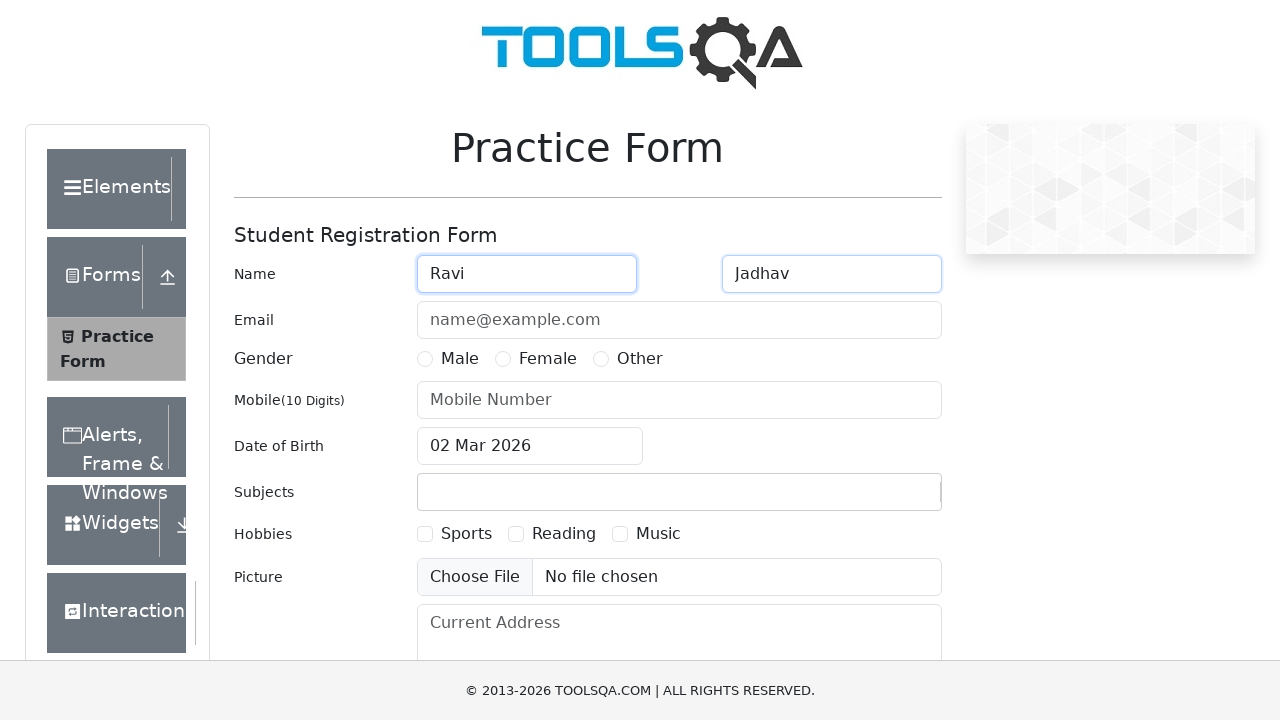

Filled email field with 'ravijadhav@gmail.com' on //input[@id='userEmail']
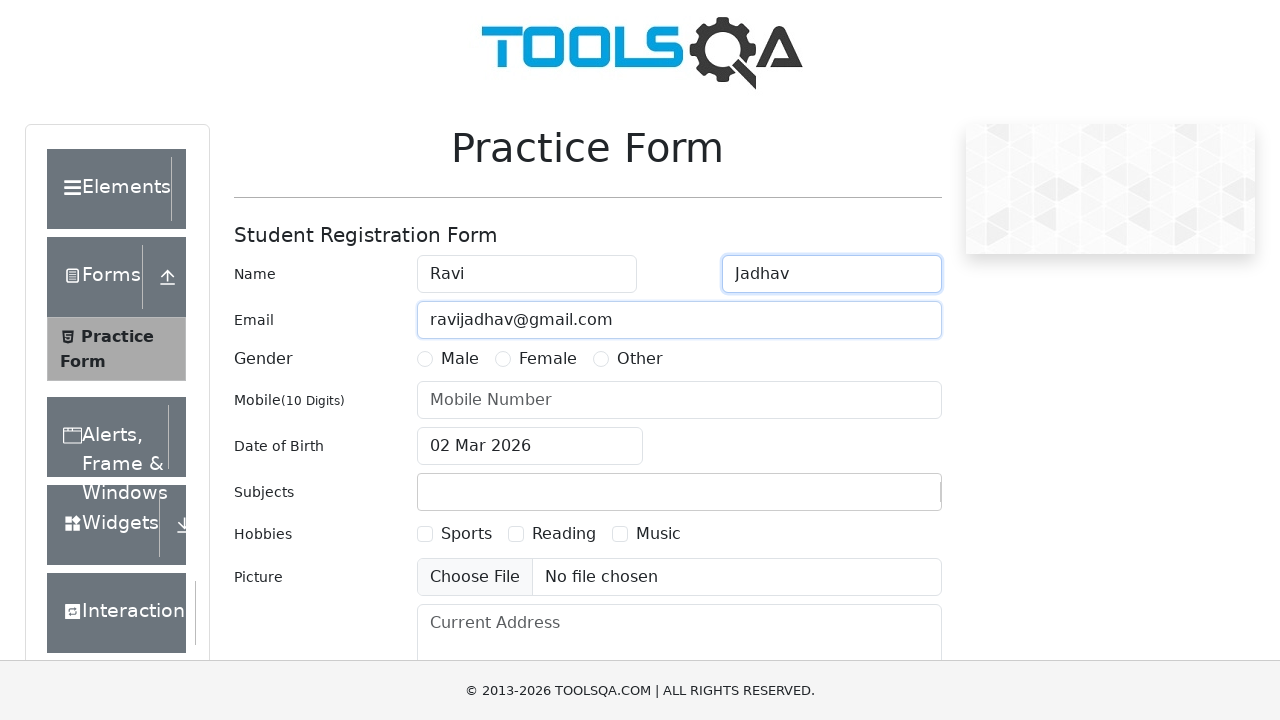

Selected gender 'Male' at (460, 359) on xpath=//label[normalize-space()='Male']
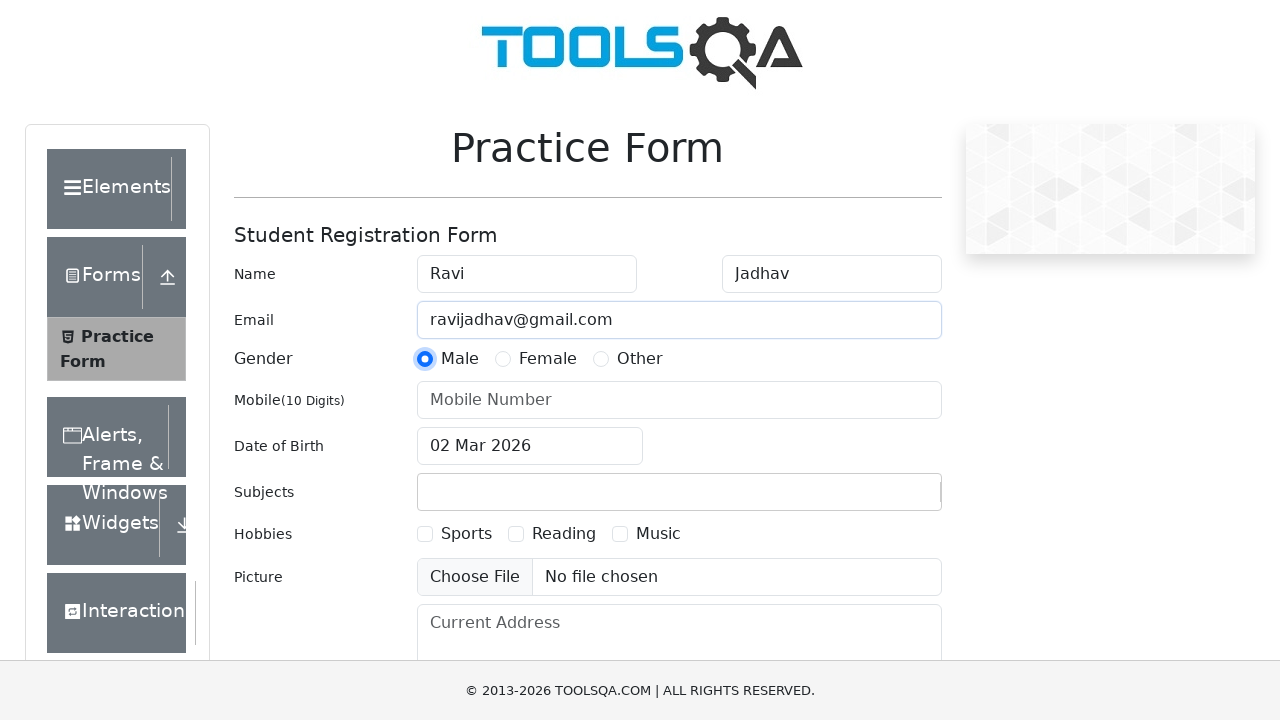

Filled mobile number field with '9860935084' on //input[@placeholder='Mobile Number']
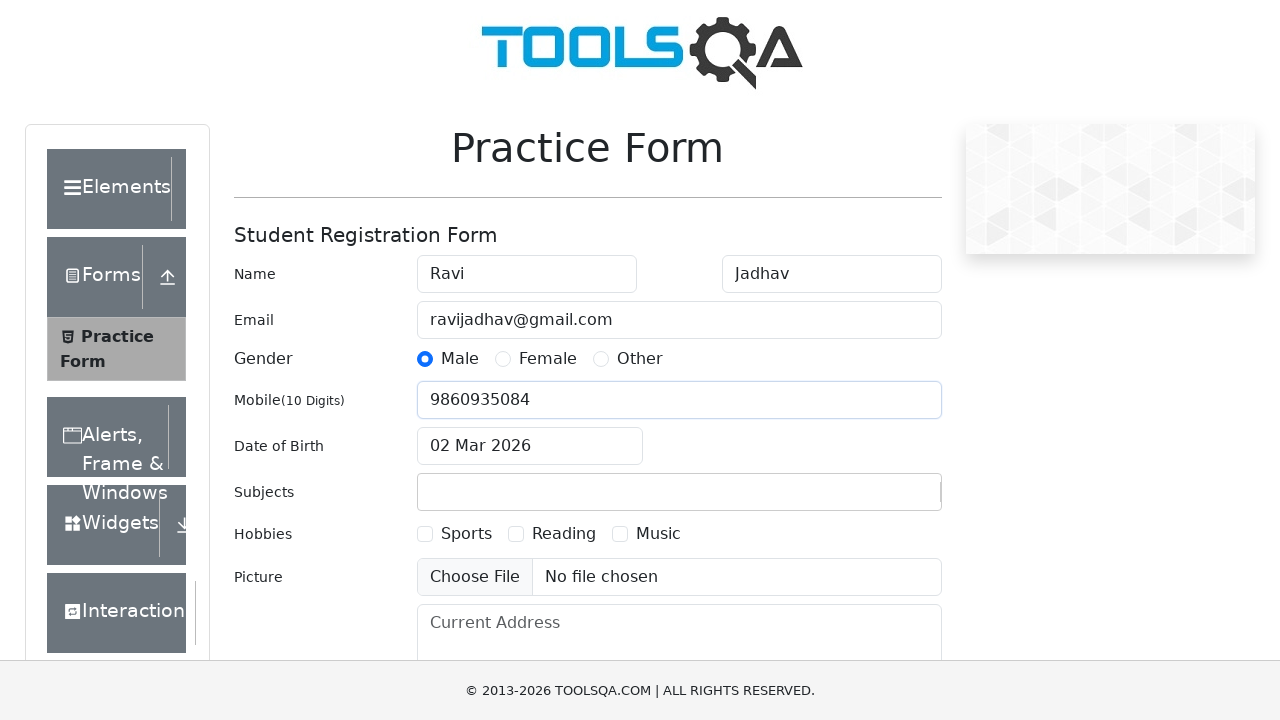

Checked 'Reading' hobby checkbox at (564, 534) on xpath=//label[normalize-space()='Reading']
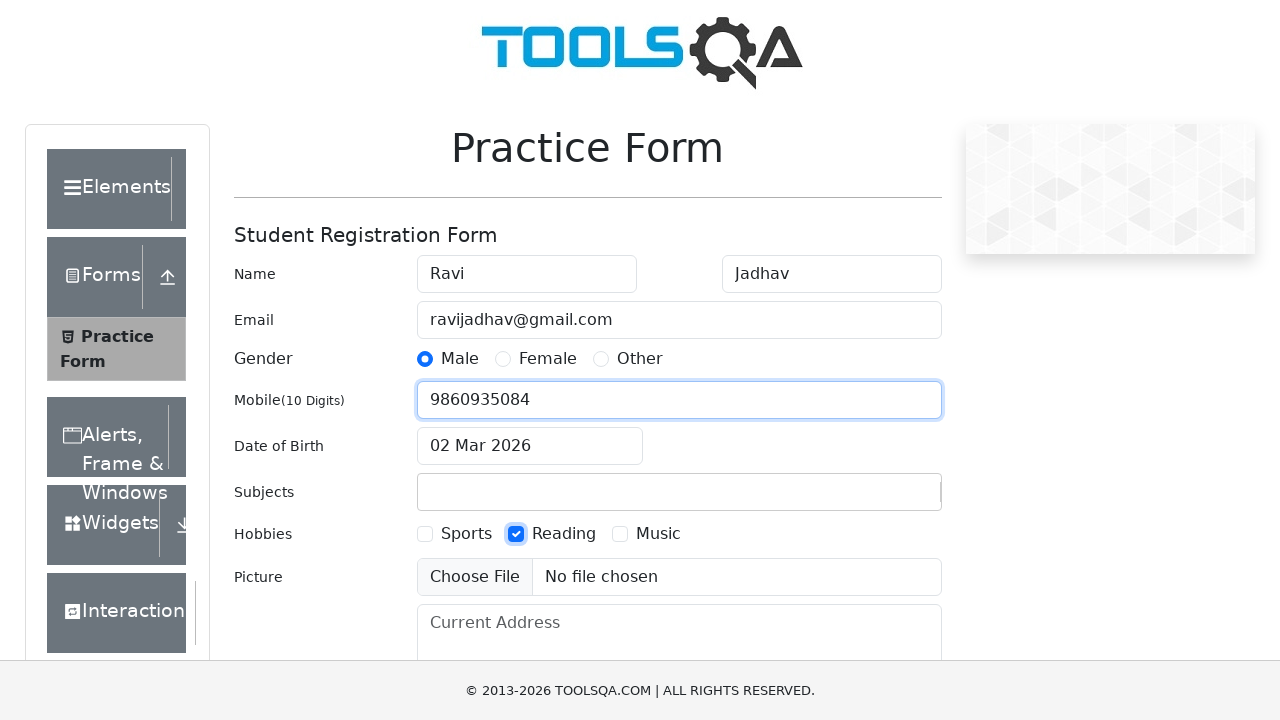

Checked 'Music' hobby checkbox at (658, 534) on xpath=//label[normalize-space()='Music']
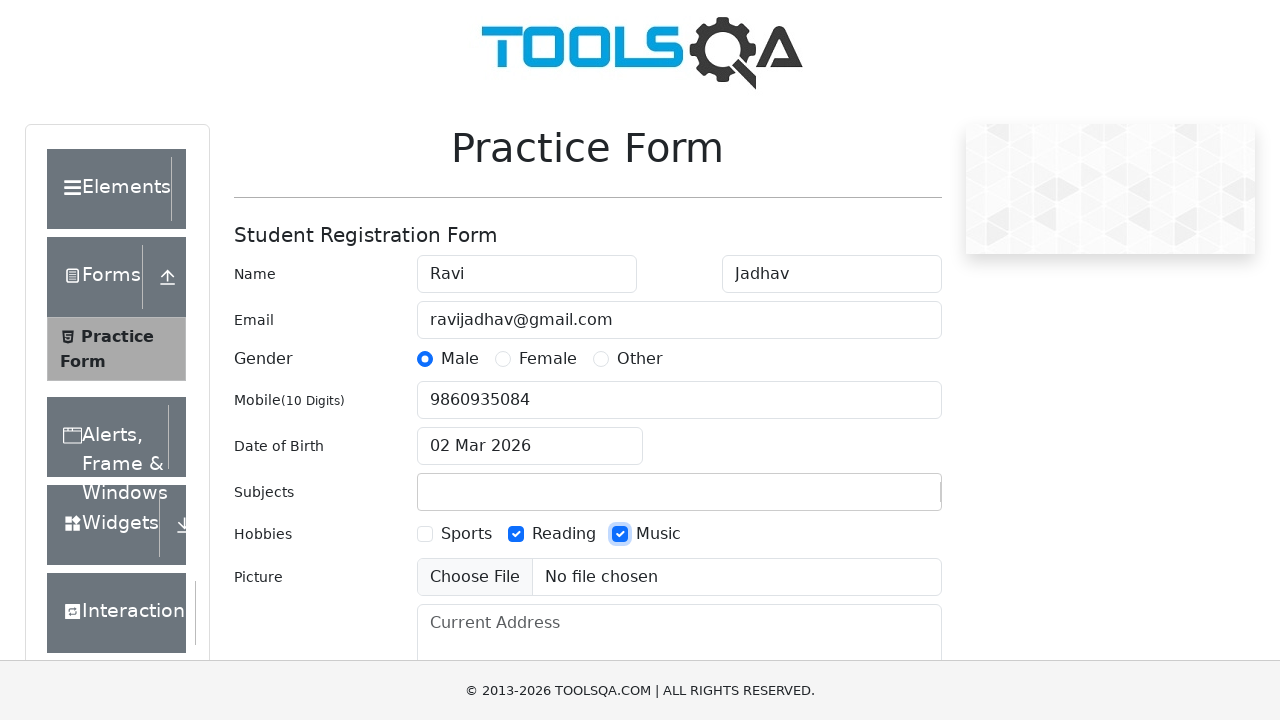

Filled current address field with student address on //textarea[@placeholder='Current Address']
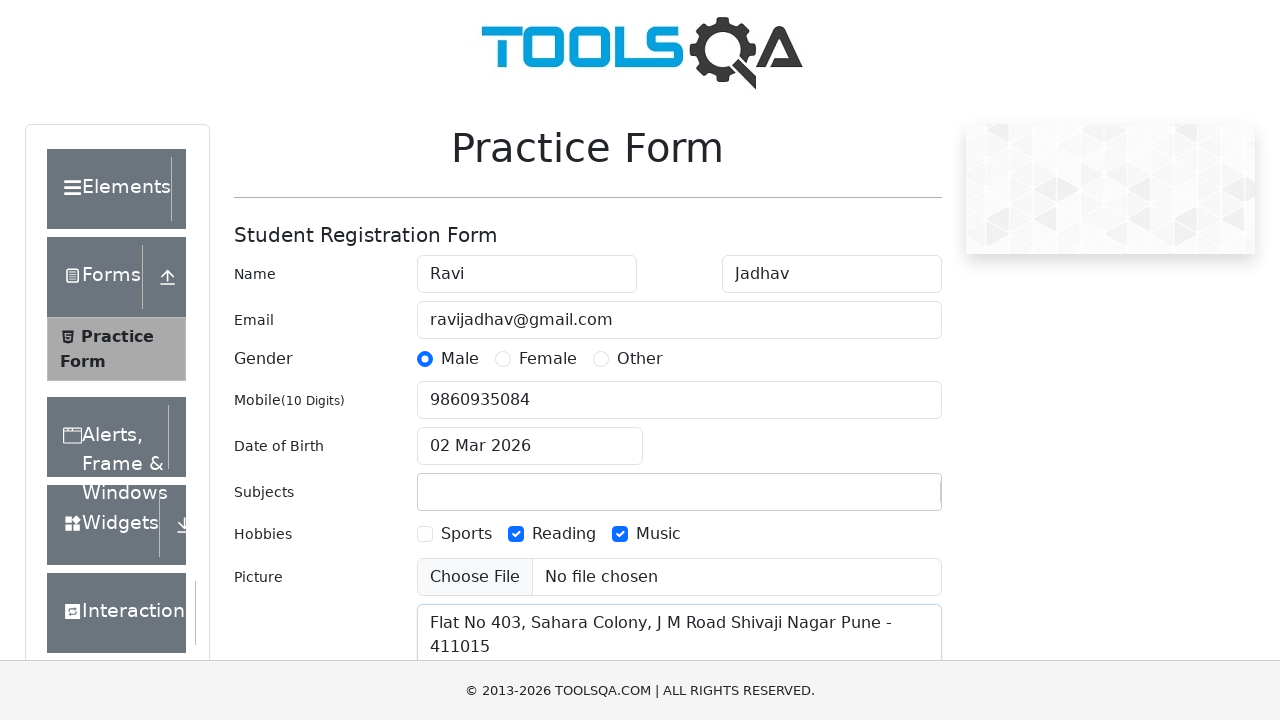

Clicked submit button to submit the registration form at (885, 499) on xpath=//button[@id='submit']
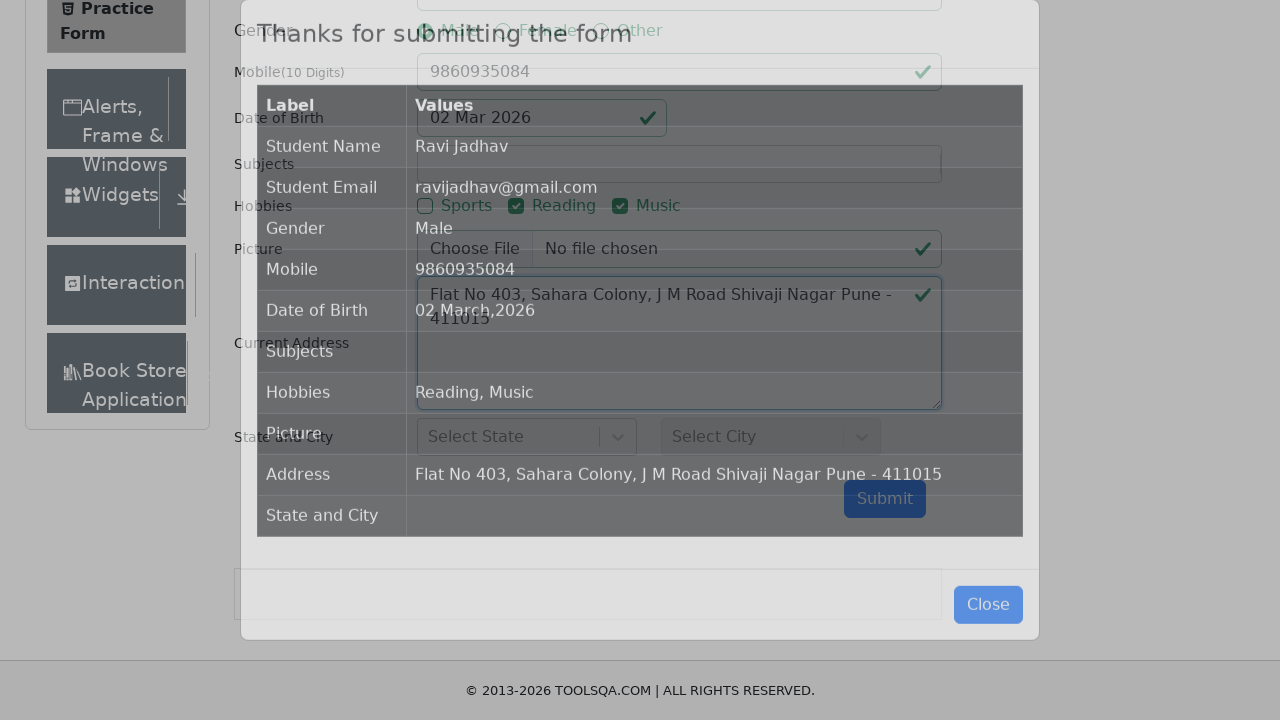

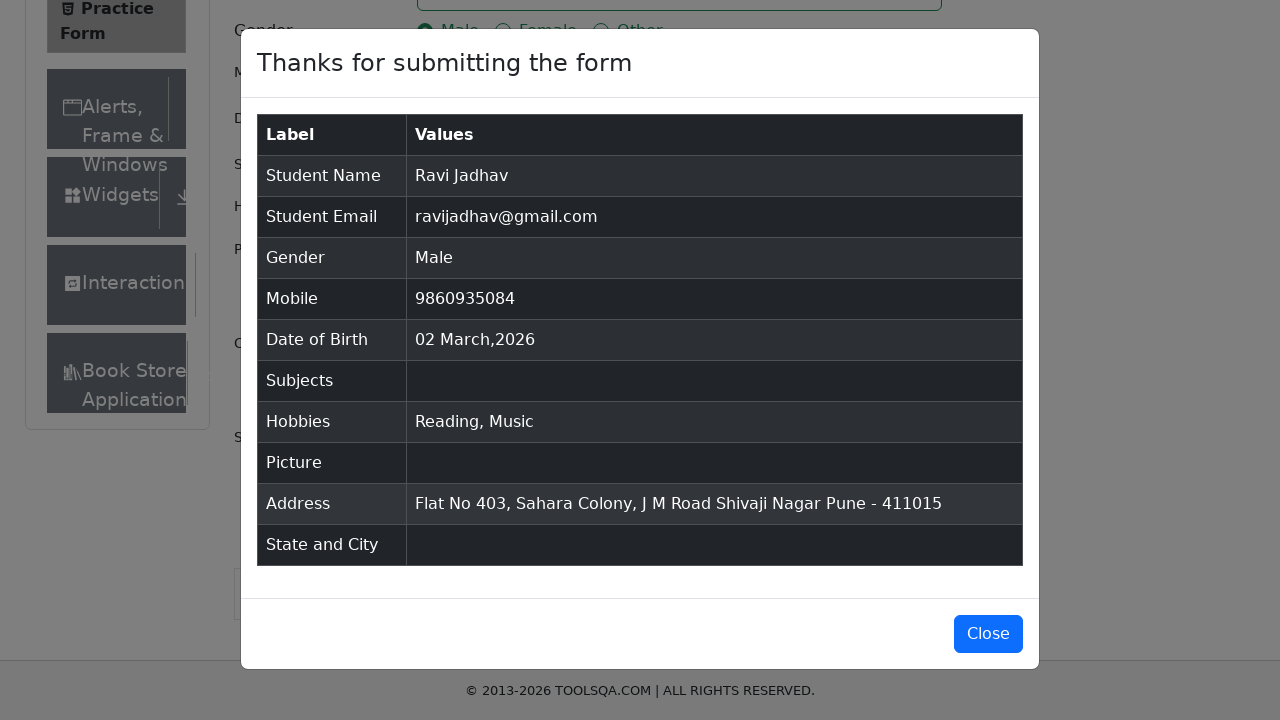